Tests unmarking items as complete by checking and then unchecking a todo item

Starting URL: https://demo.playwright.dev/todomvc

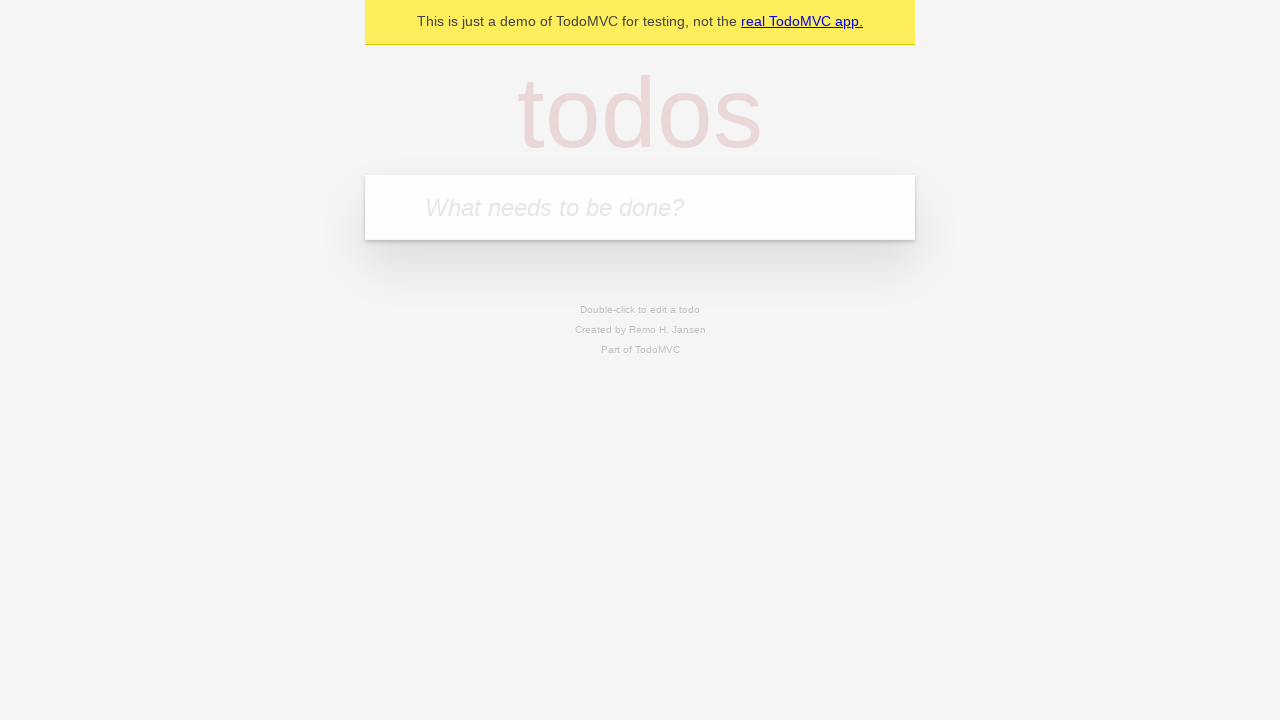

Filled new todo input with 'buy some cheese' on .new-todo
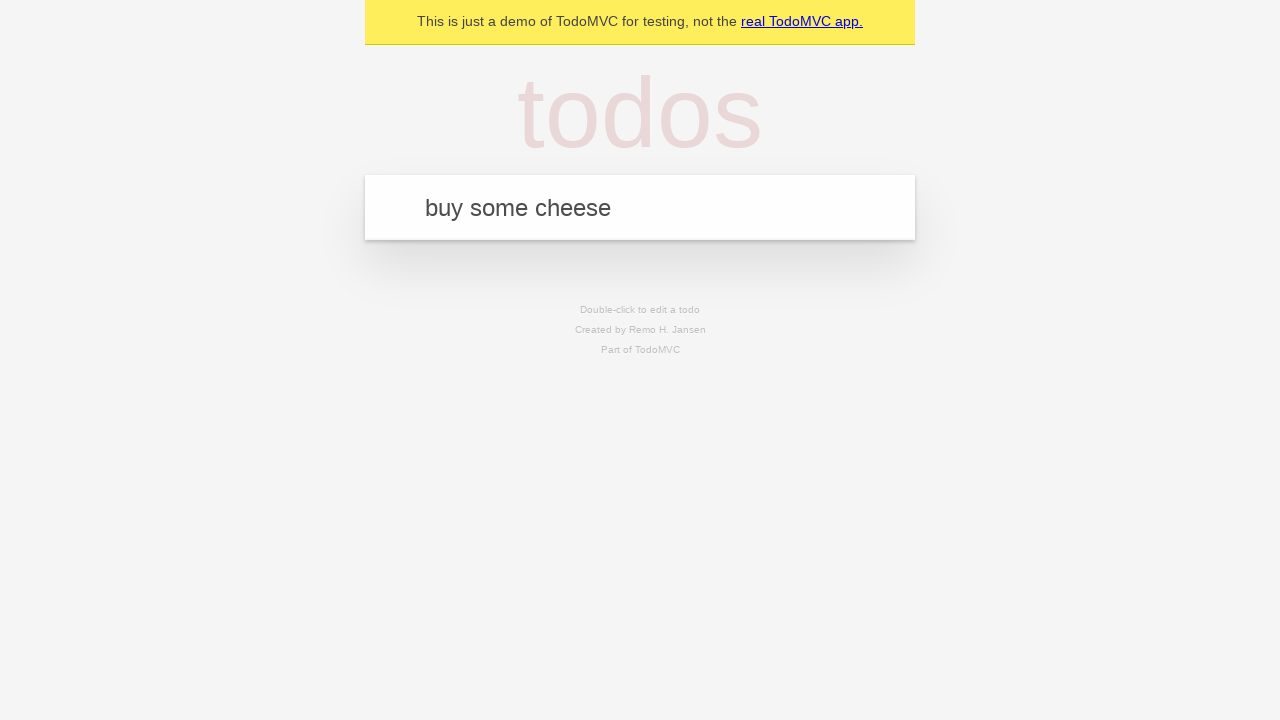

Pressed Enter to create first todo item on .new-todo
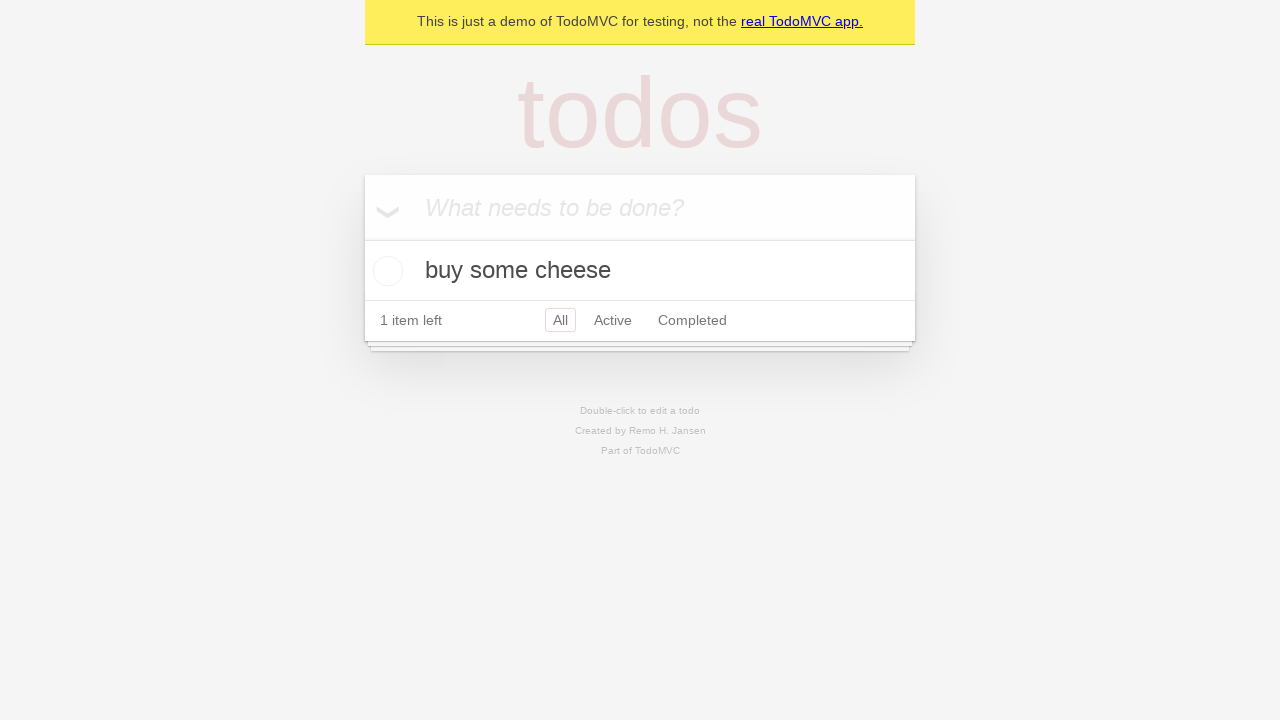

Filled new todo input with 'feed the cat' on .new-todo
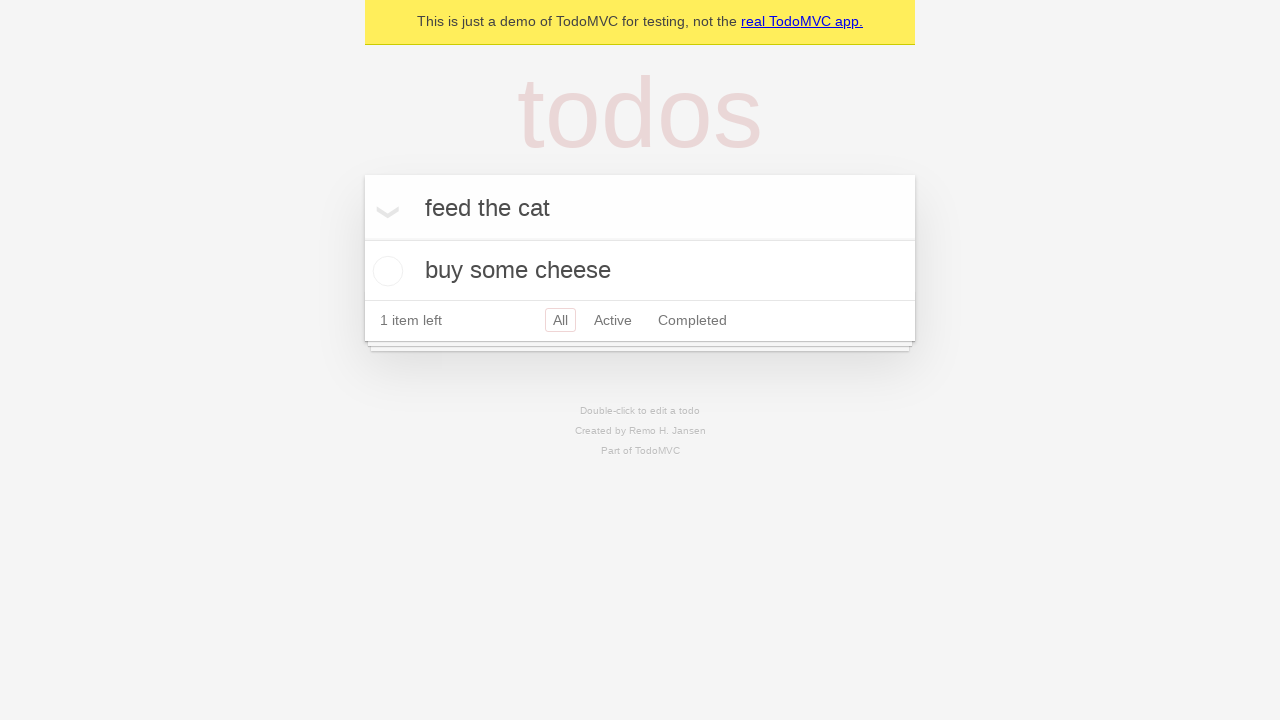

Pressed Enter to create second todo item on .new-todo
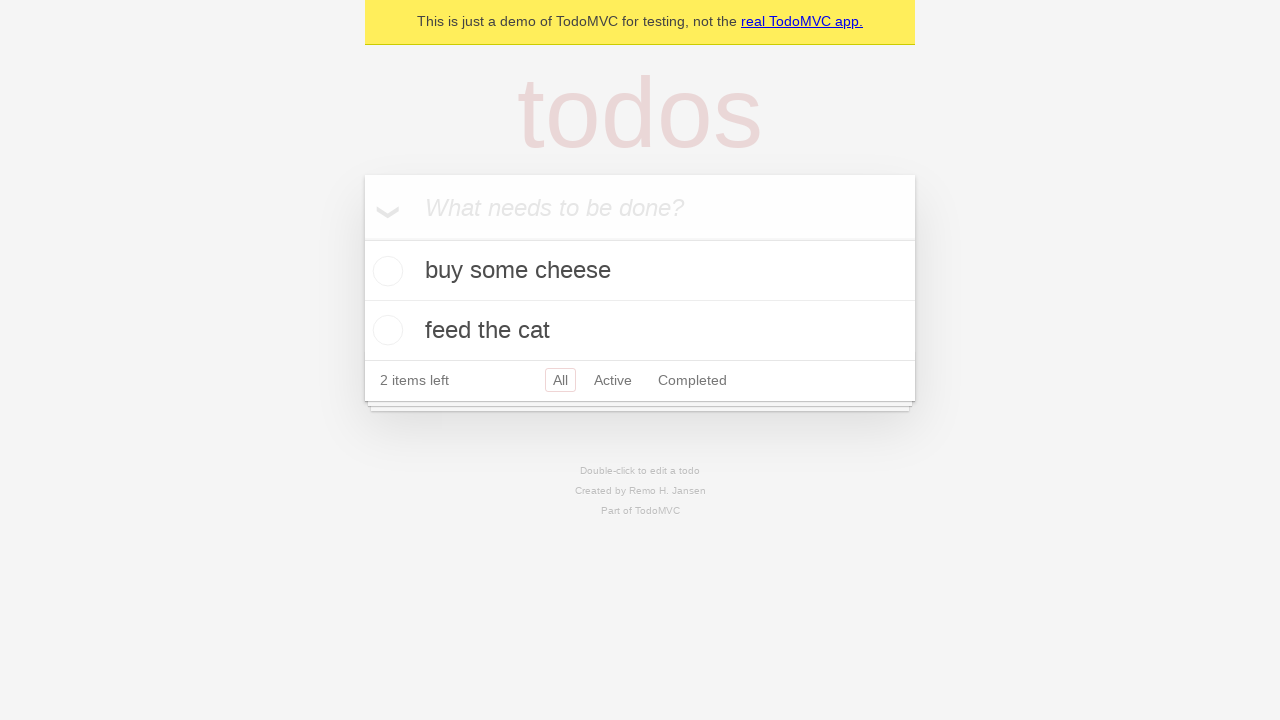

Checked first todo item to mark it as complete at (385, 271) on .todo-list li >> nth=0 >> .toggle
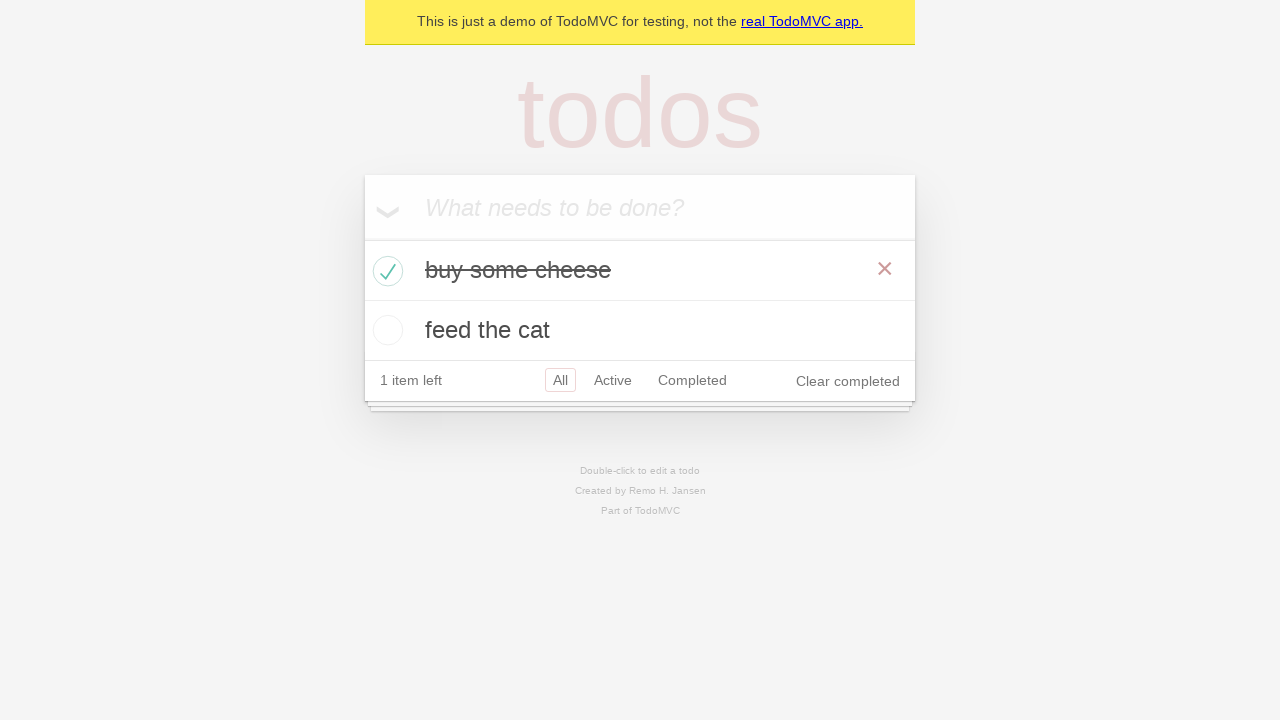

Unchecked first todo item to mark it as incomplete at (385, 271) on .todo-list li >> nth=0 >> .toggle
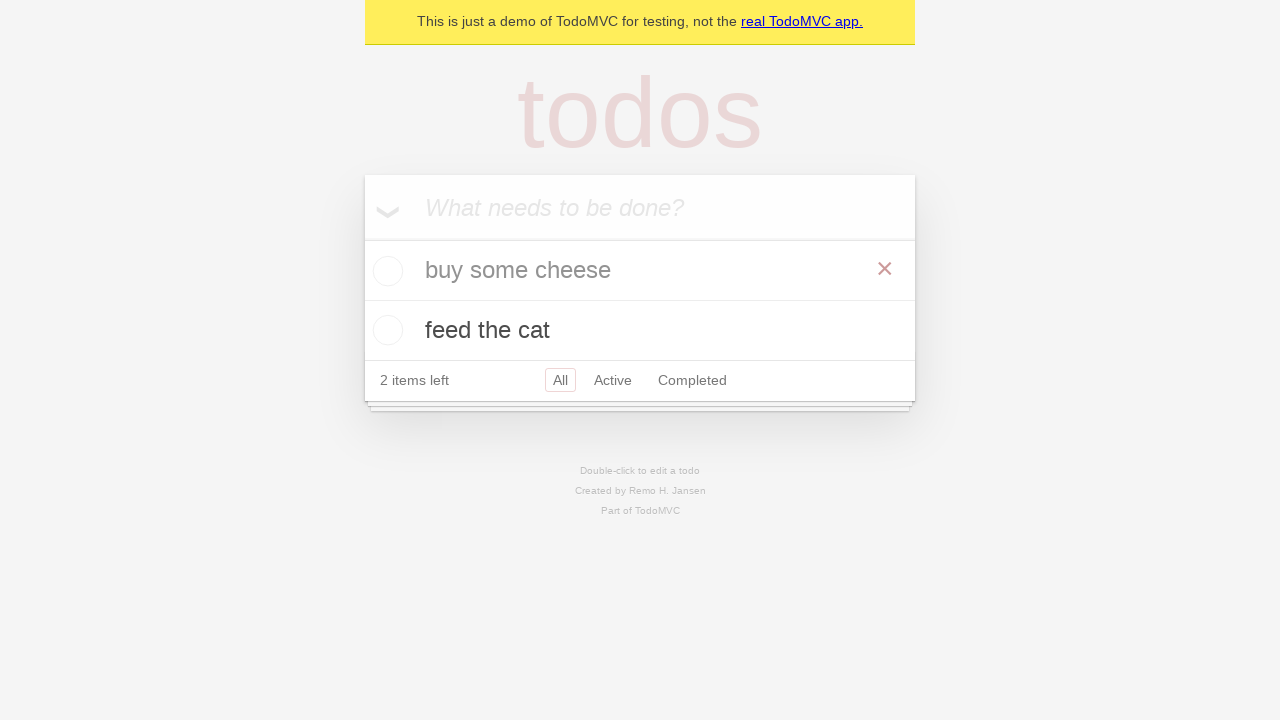

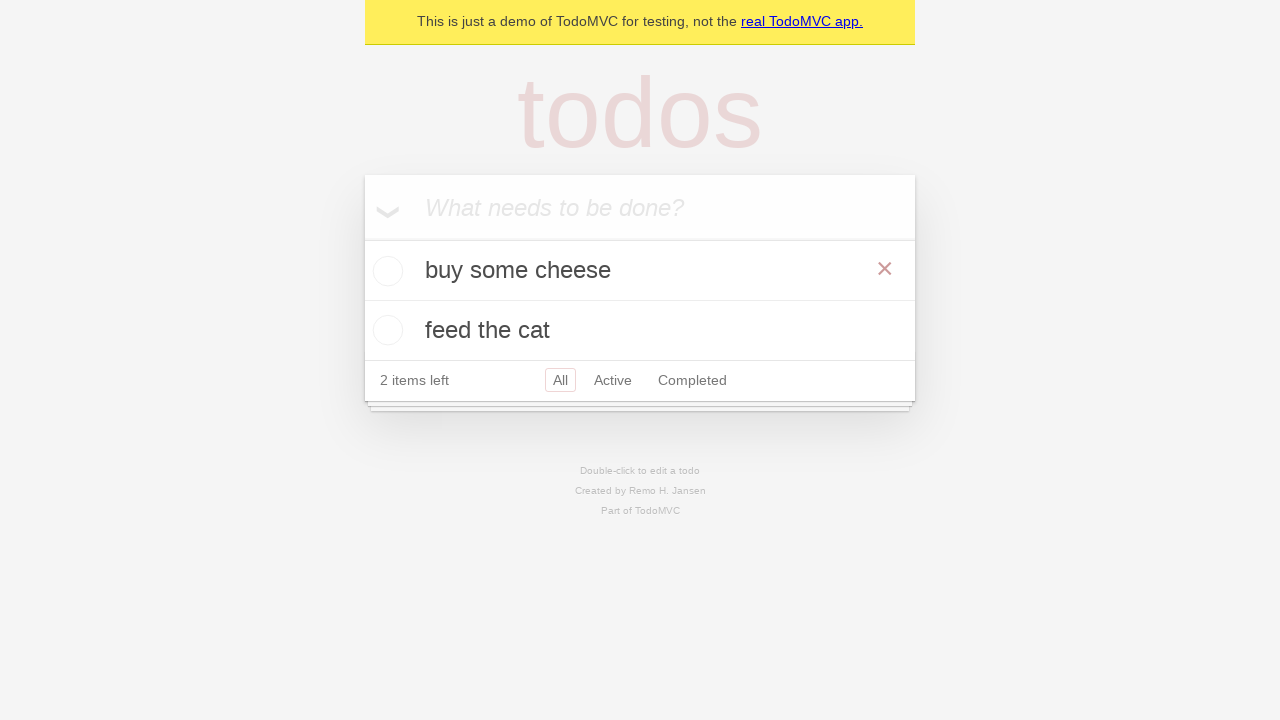